Opens the Nykaa e-commerce website and verifies the page loads successfully

Starting URL: https://www.nykaa.com/

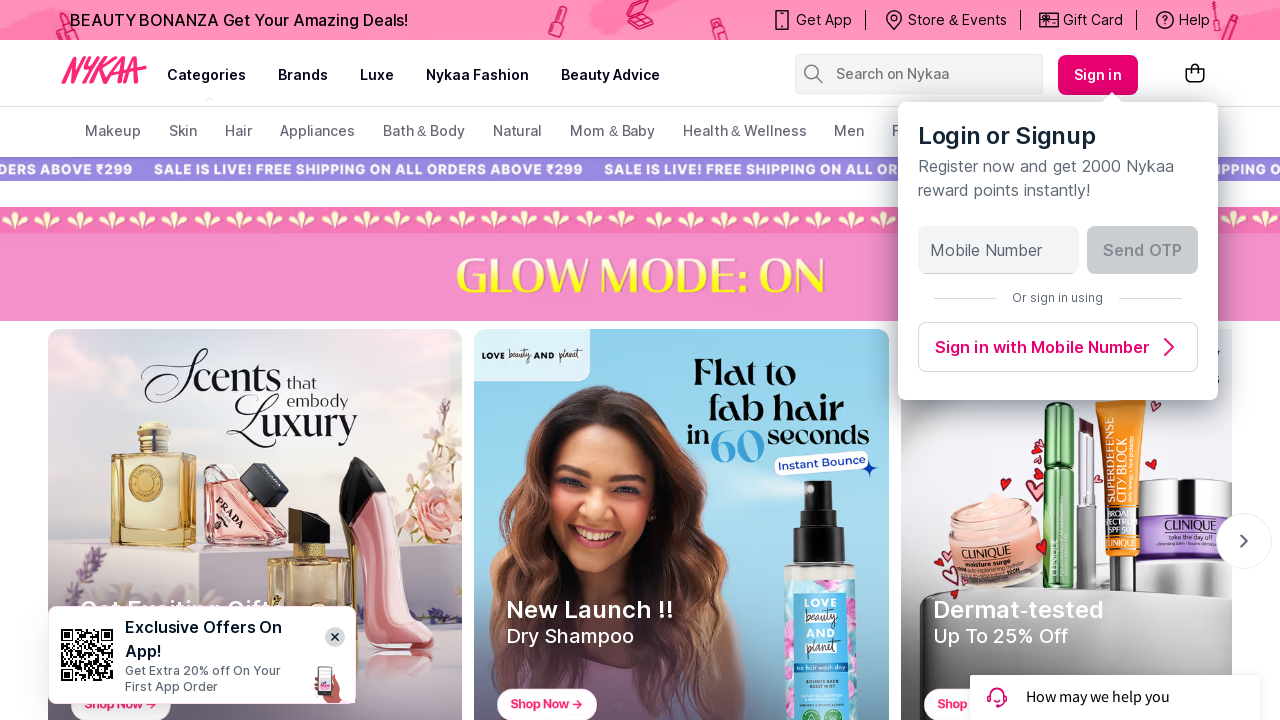

Waited for page DOM content to load
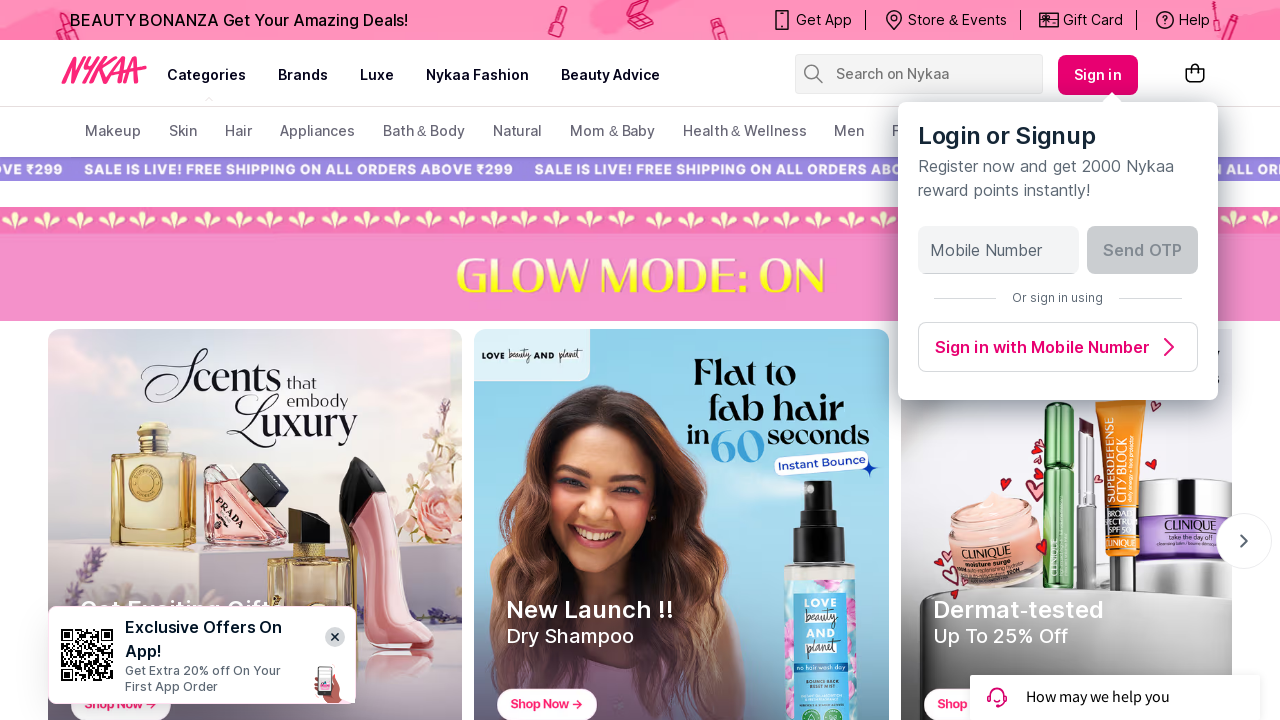

Verified body element is present on Nykaa homepage
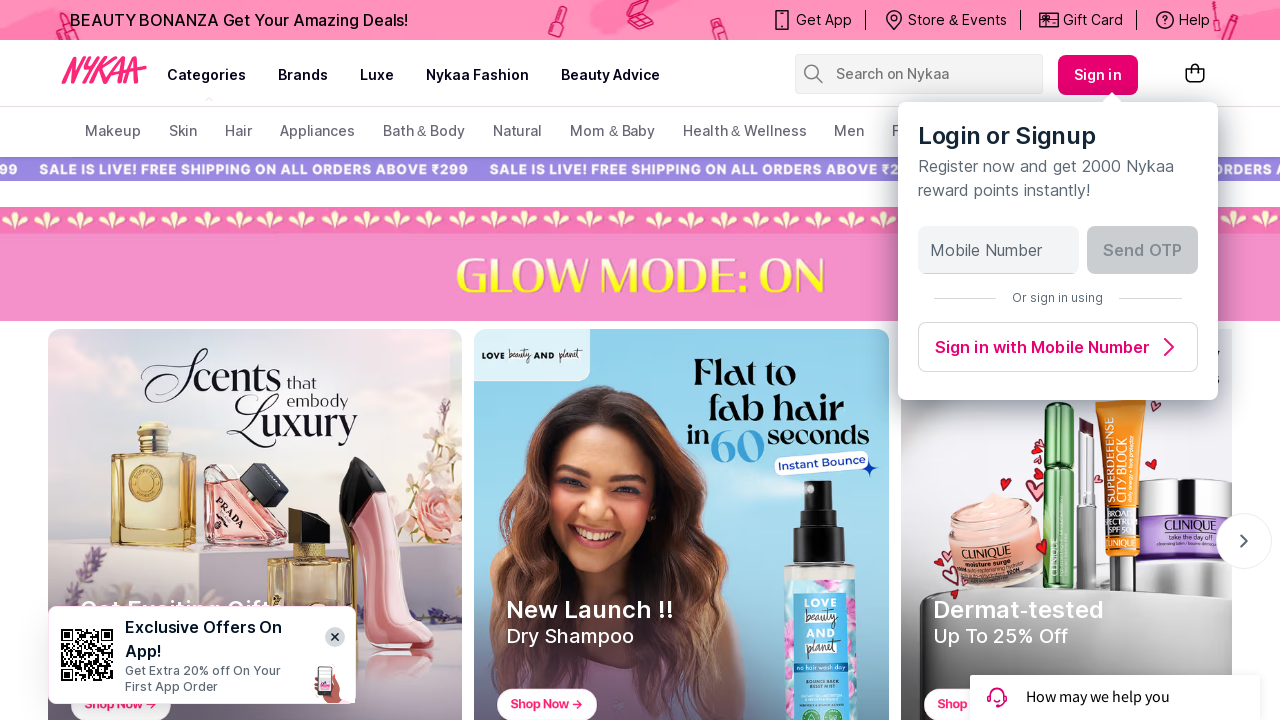

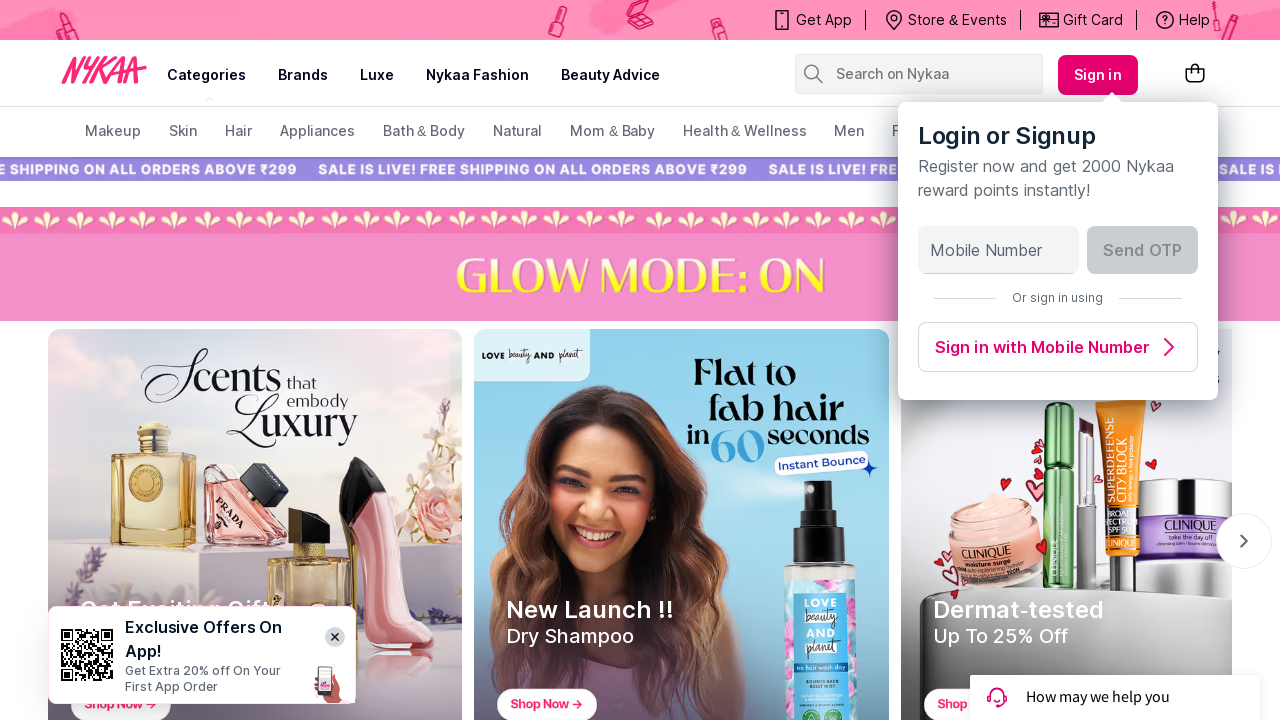